Tests basic browser navigation functionality including navigating to a different URL, going back, going forward, and refreshing the page

Starting URL: https://www.practice-ucodeacademy.com/

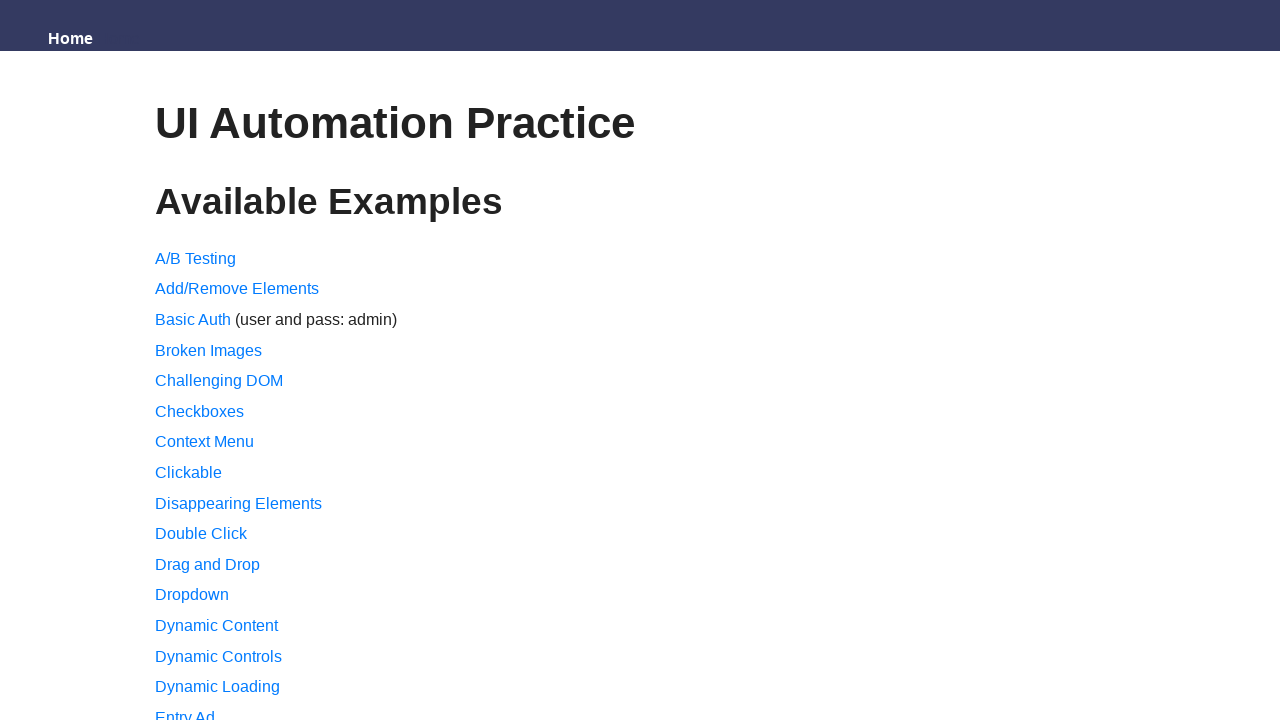

Navigated to dropdown page
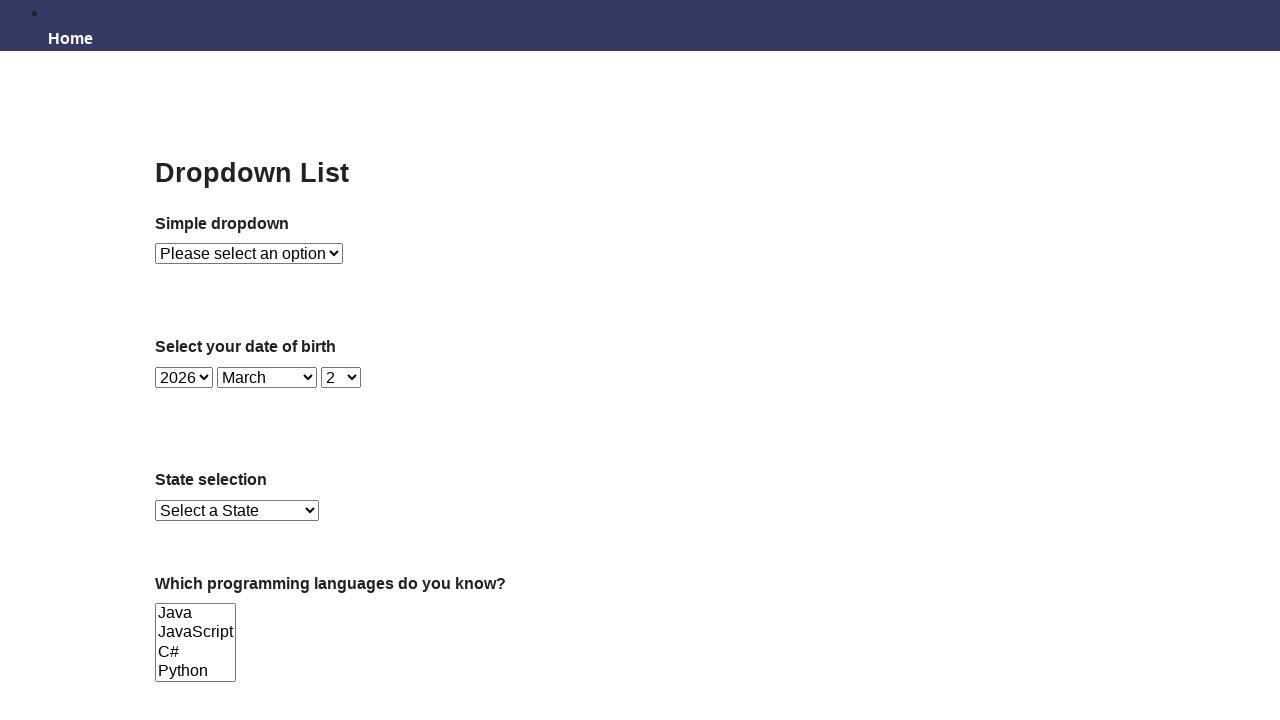

Navigated back to previous page
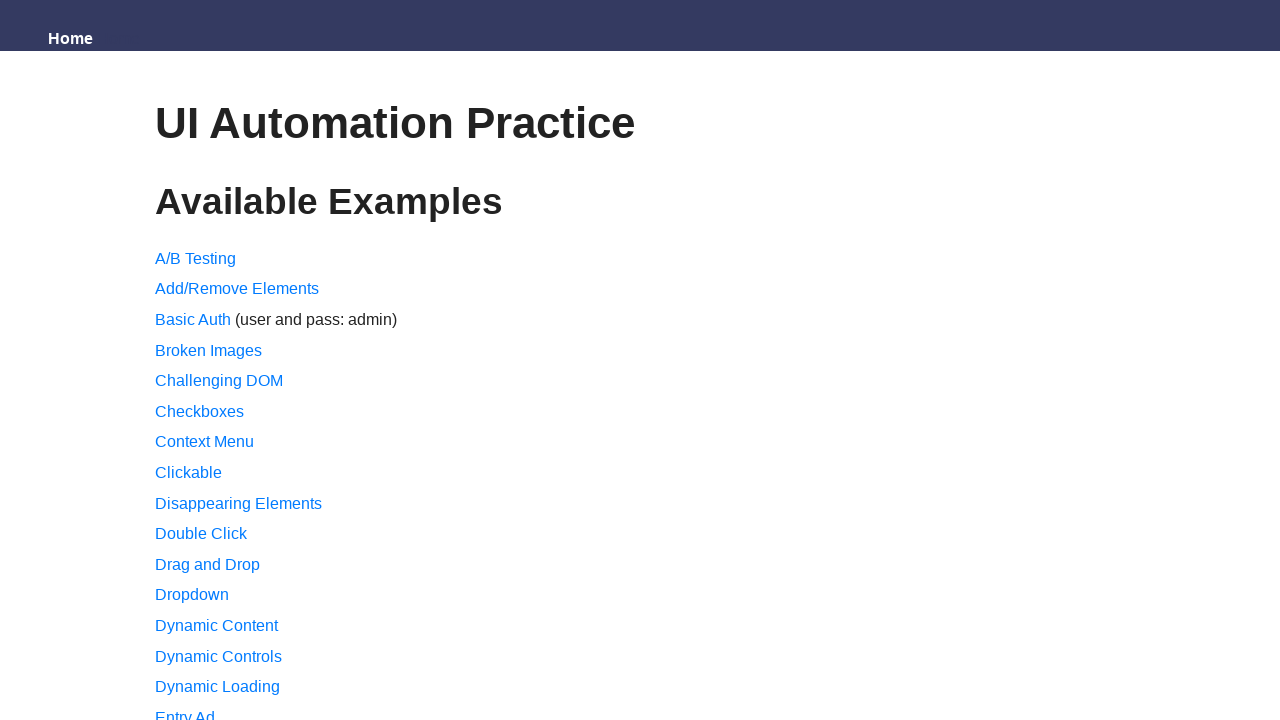

Navigated forward to dropdown page again
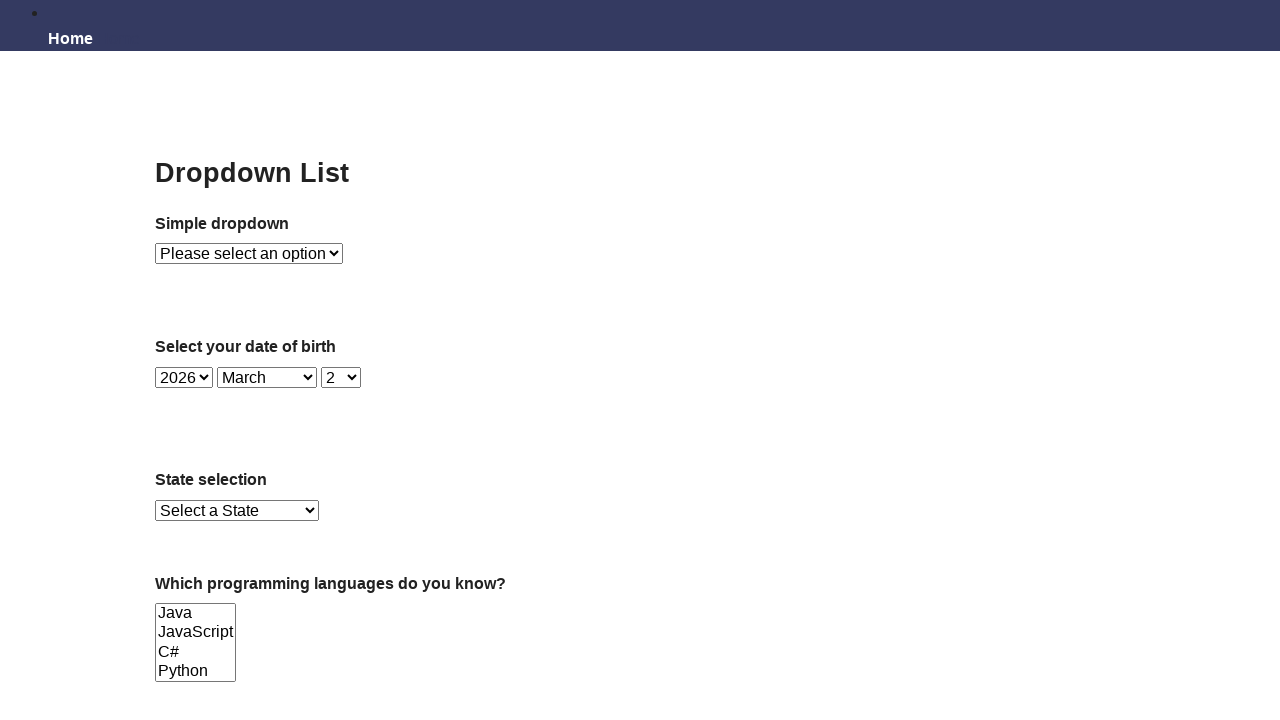

Refreshed the current page
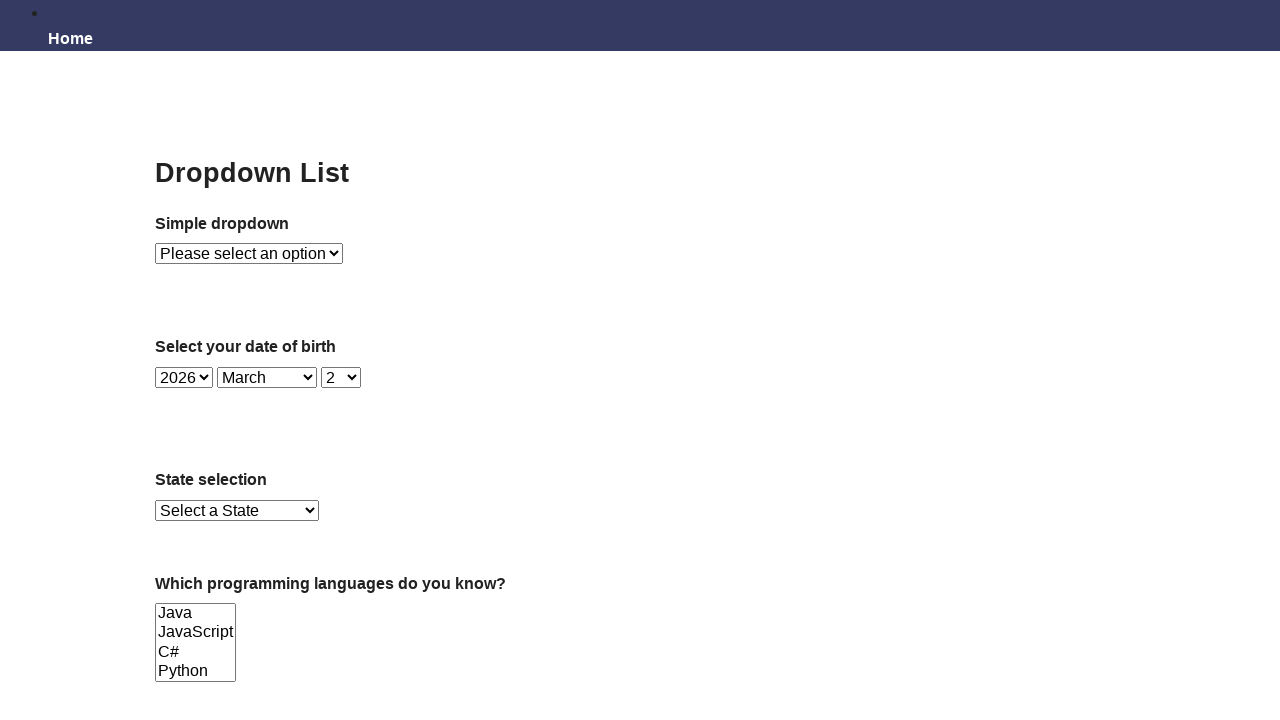

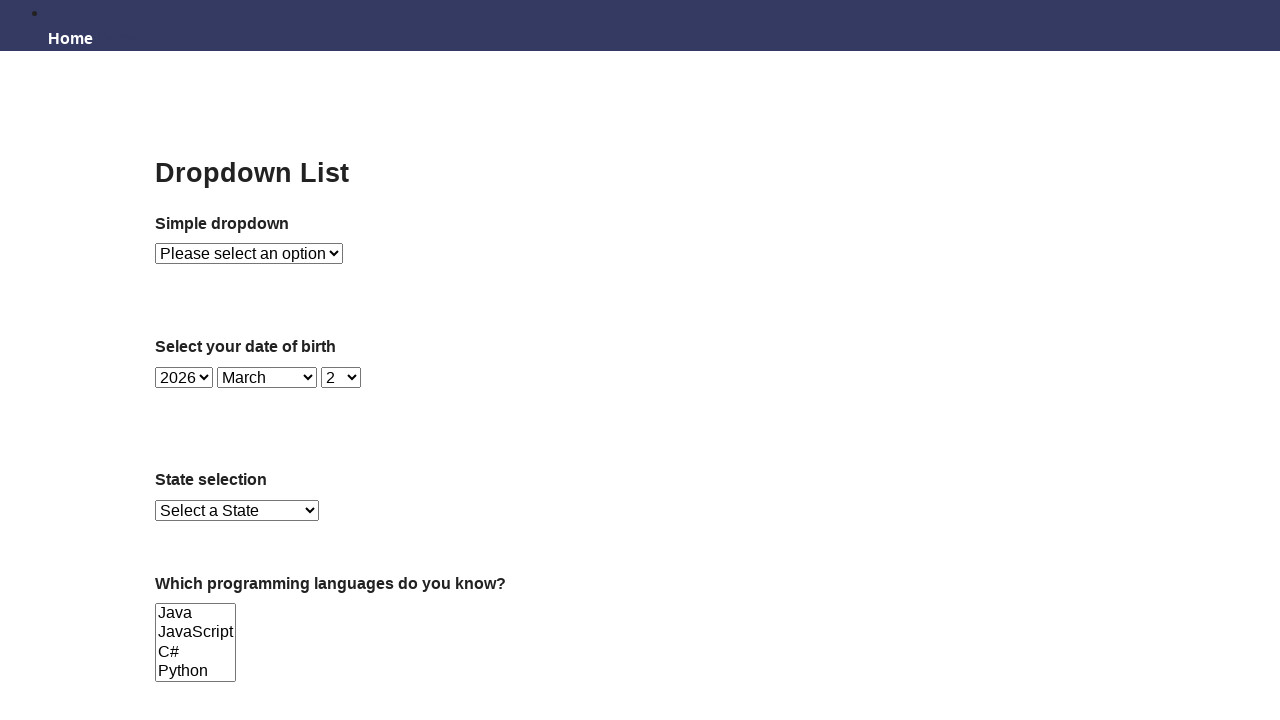